Navigates to the Angular practice shop page and waits for it to load

Starting URL: https://www.rahulshettyacademy.com/angularpractice/shop

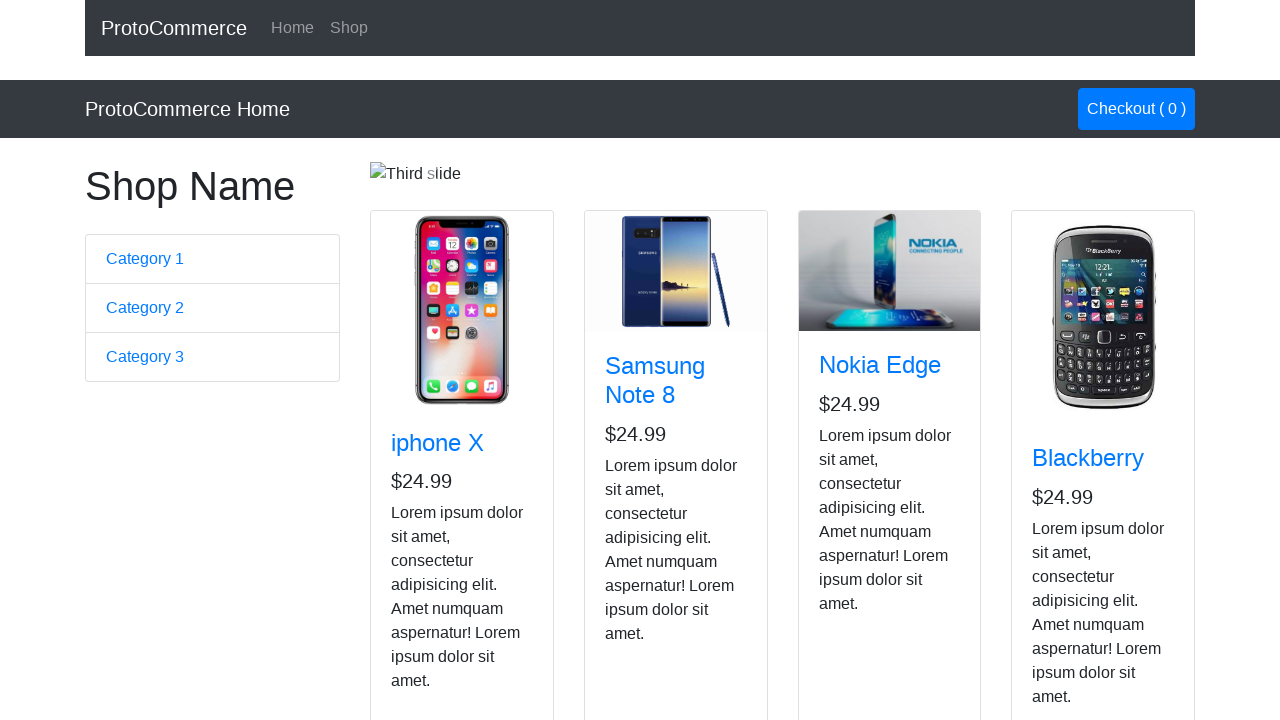

Waited for Angular practice shop page to fully load (networkidle)
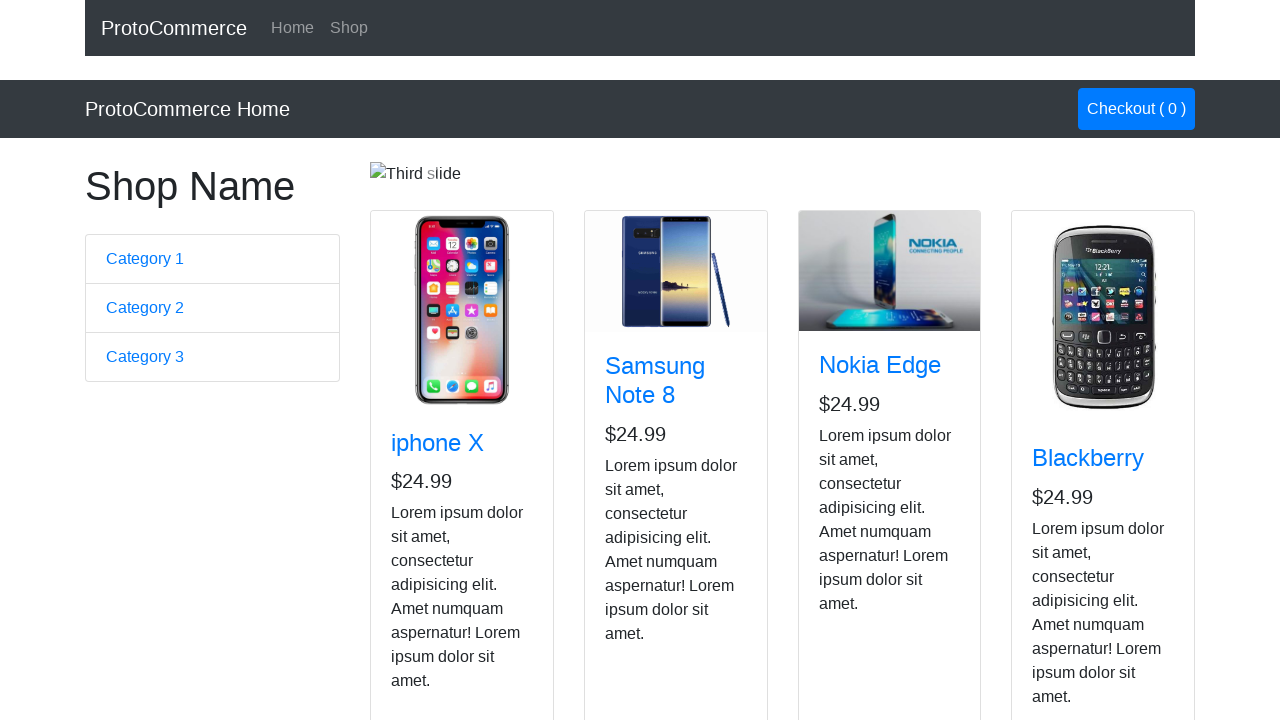

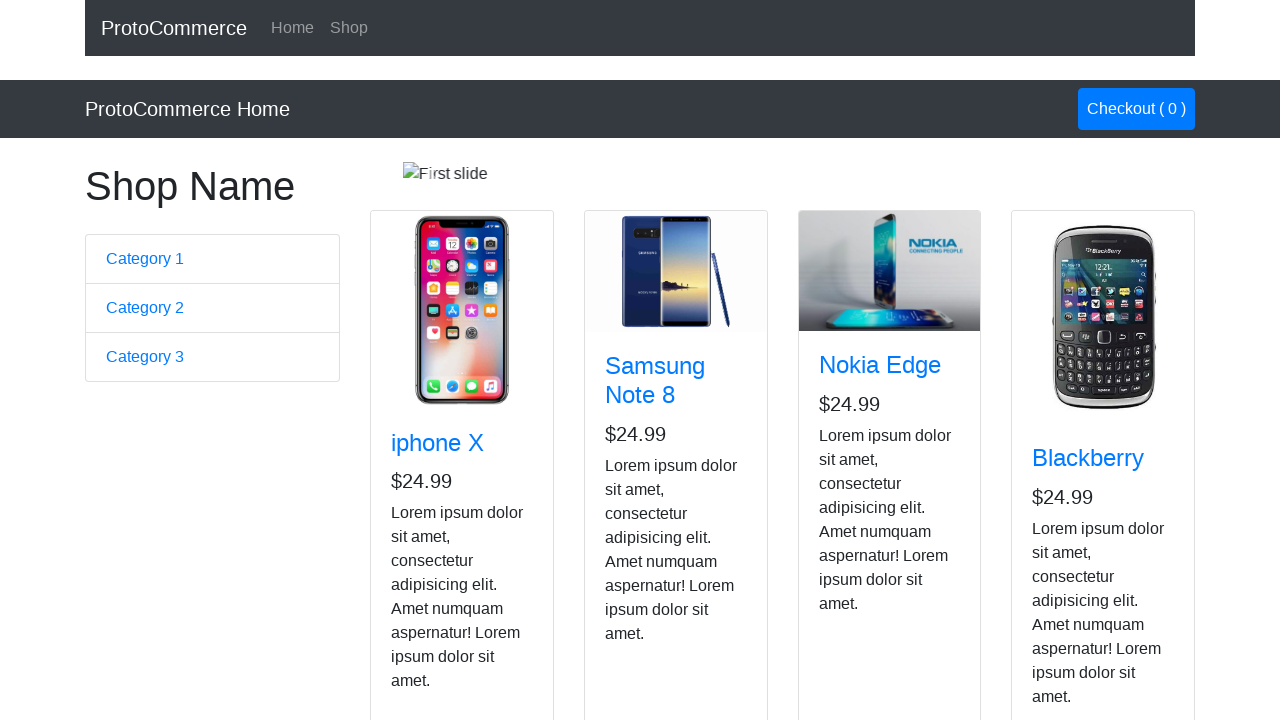